Tests the RedBus homepage by filling in a source city in the search field using JavaScript execution

Starting URL: https://www.redbus.com/

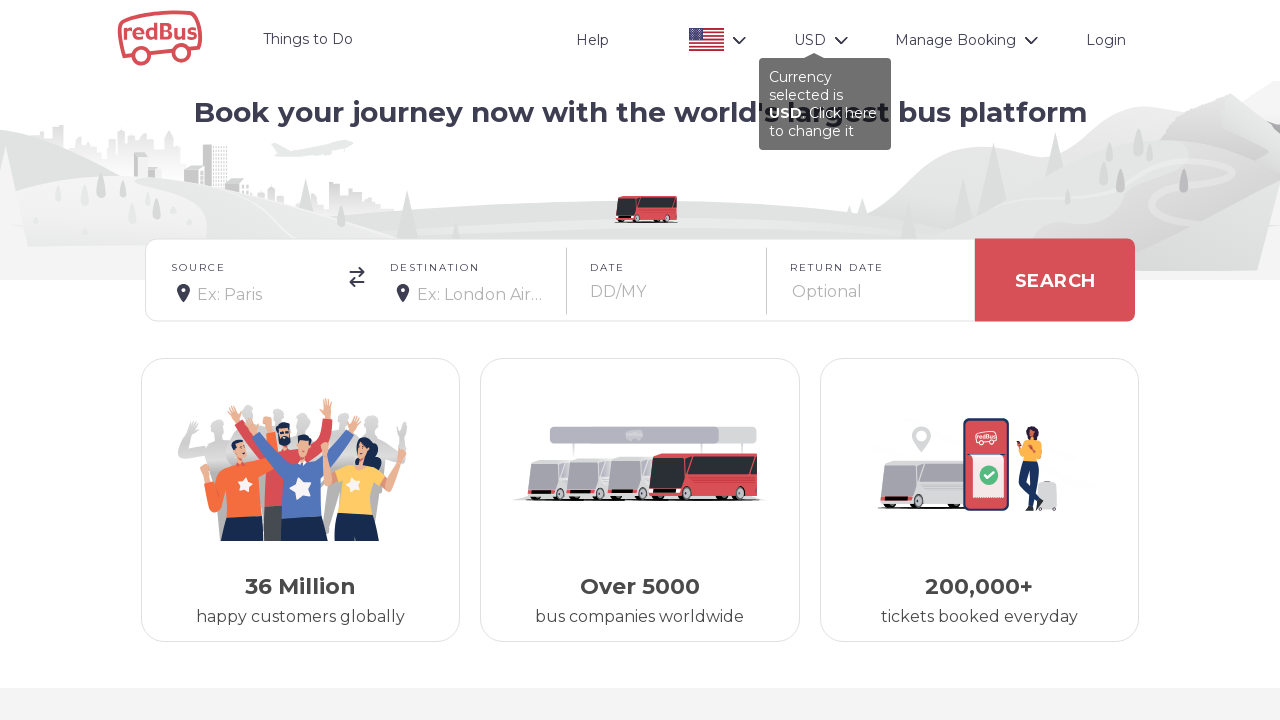

Filled source city field with 'pune' using page.fill() on #src
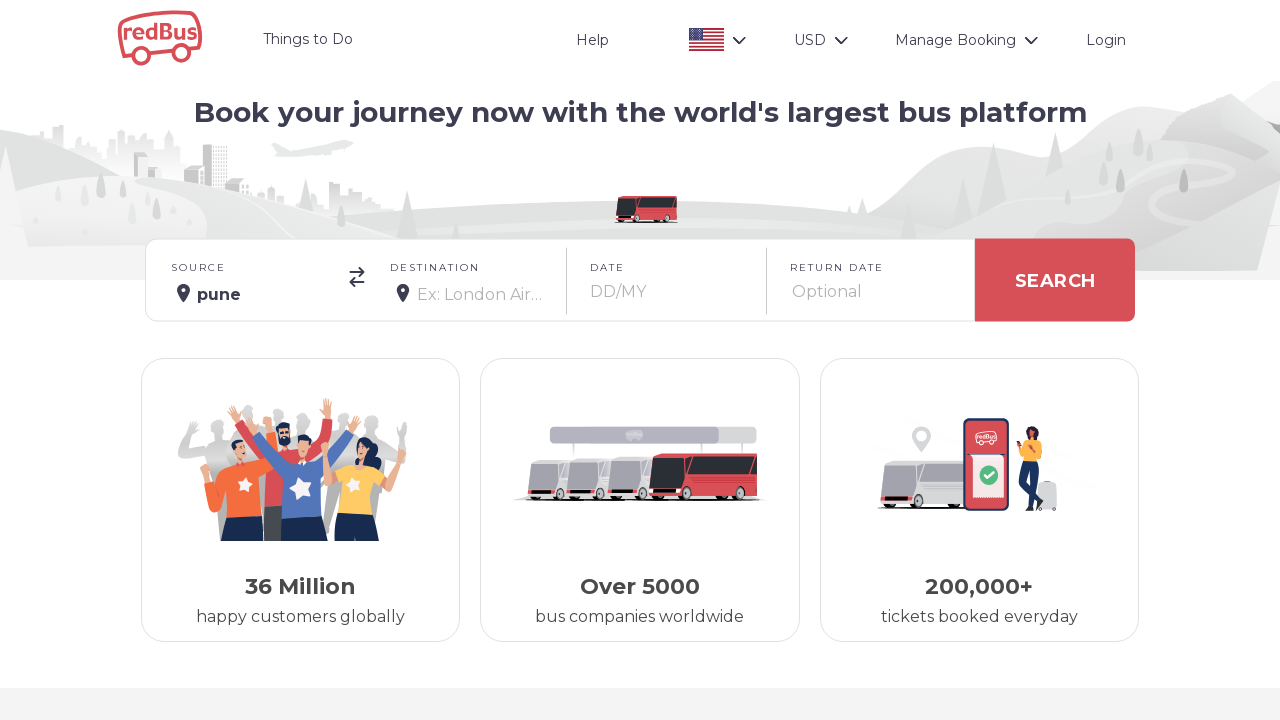

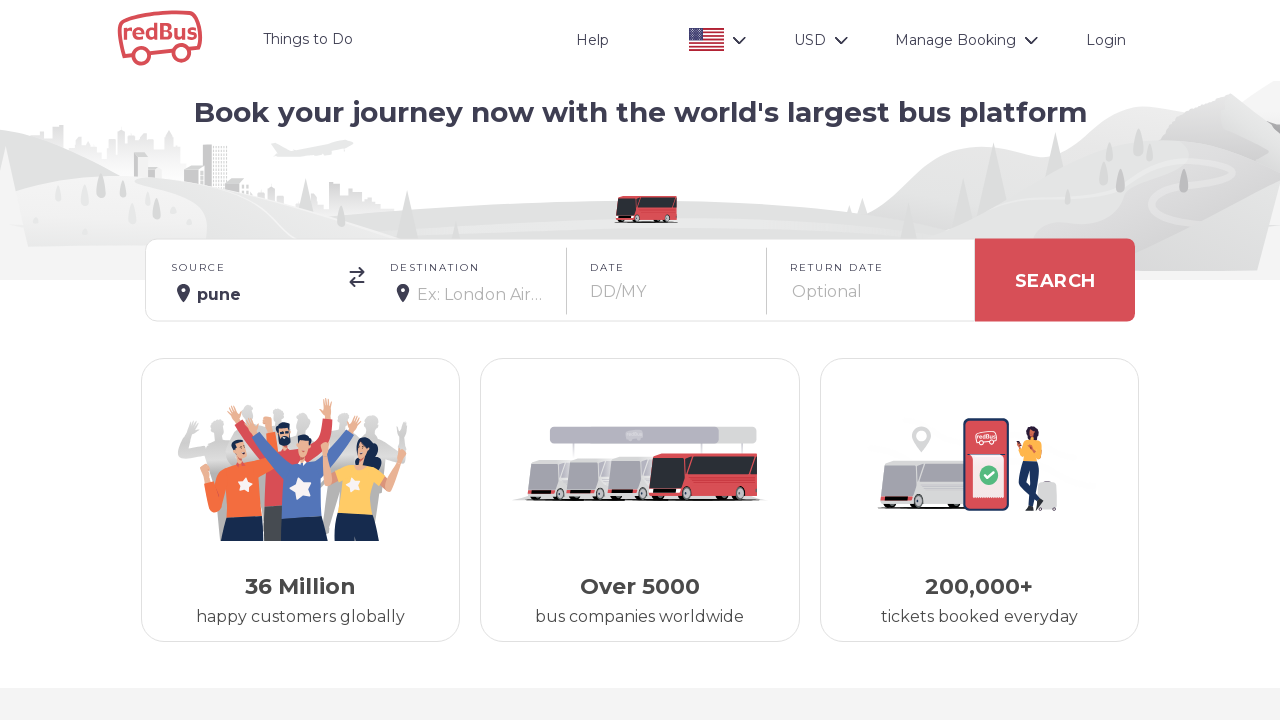